Tests the multiple buttons functionality by clicking the "Don't Click" button and verifying that it disappears with the message "Now it's gone!"

Starting URL: https://practice.cydeo.com/

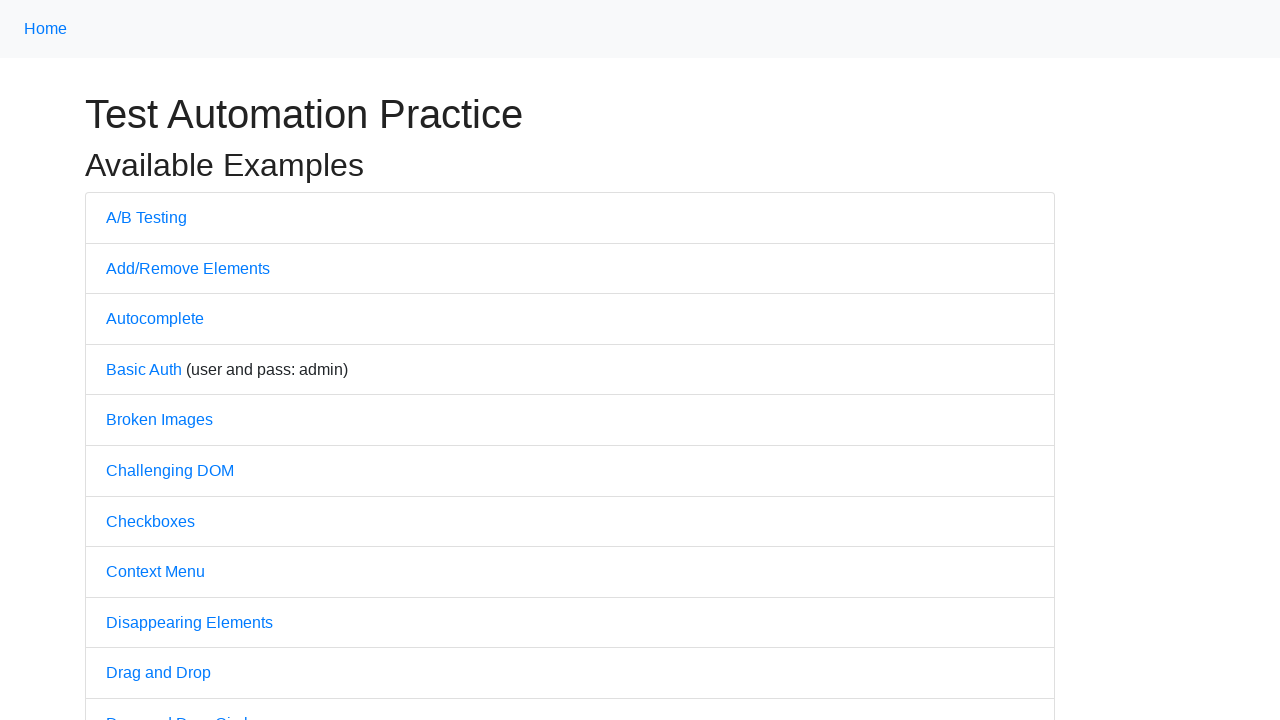

Clicked on Multiple Buttons link at (163, 360) on text=Multiple
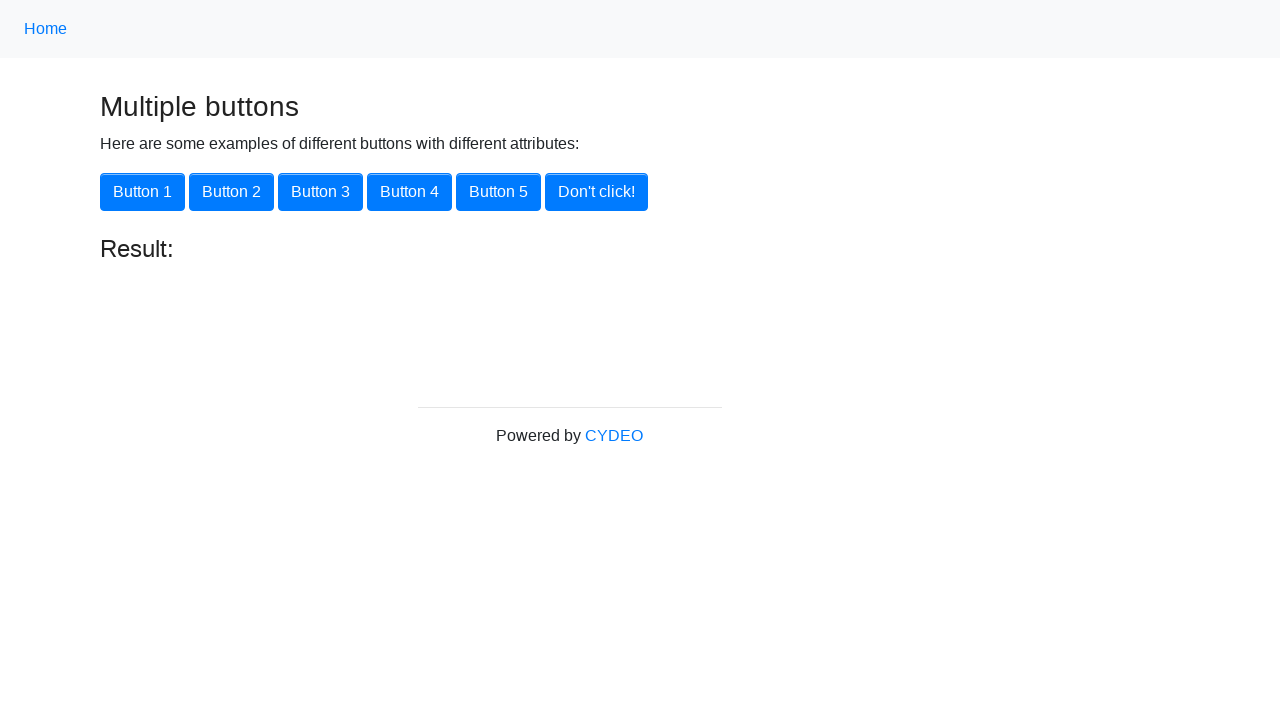

Clicked the 'Don't Click' button at (596, 192) on #disappearing_button
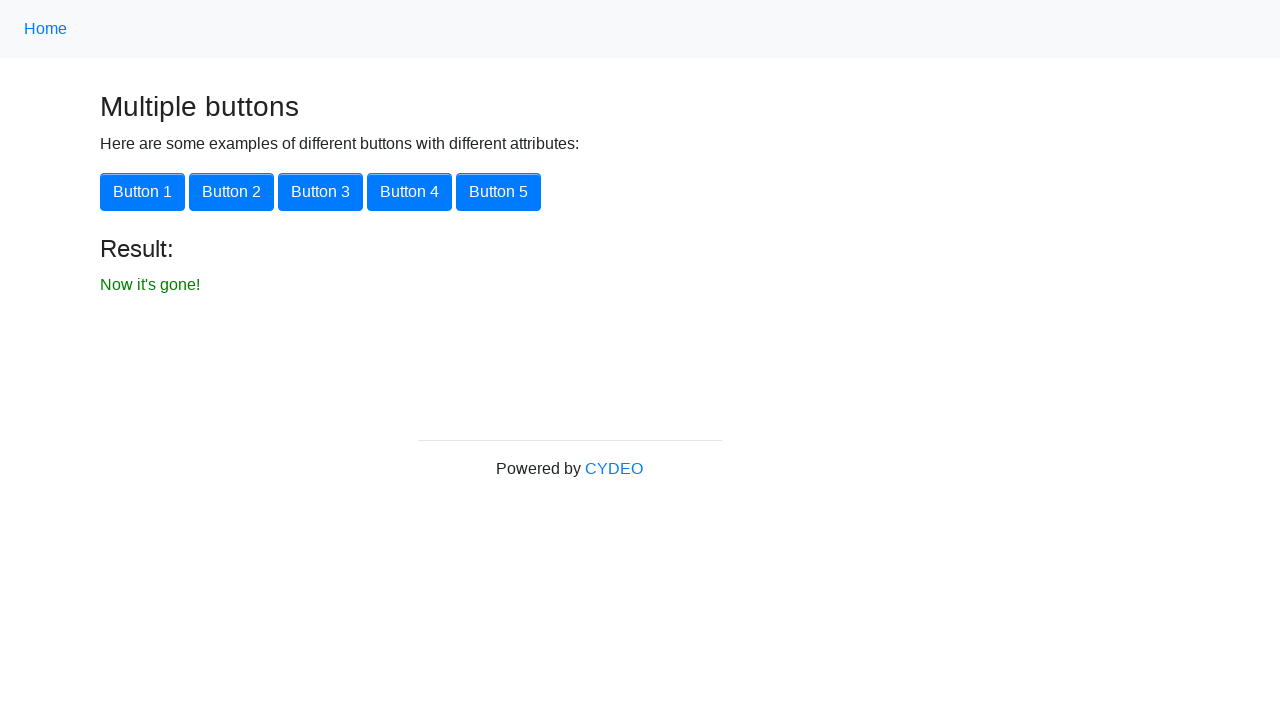

Result message appeared
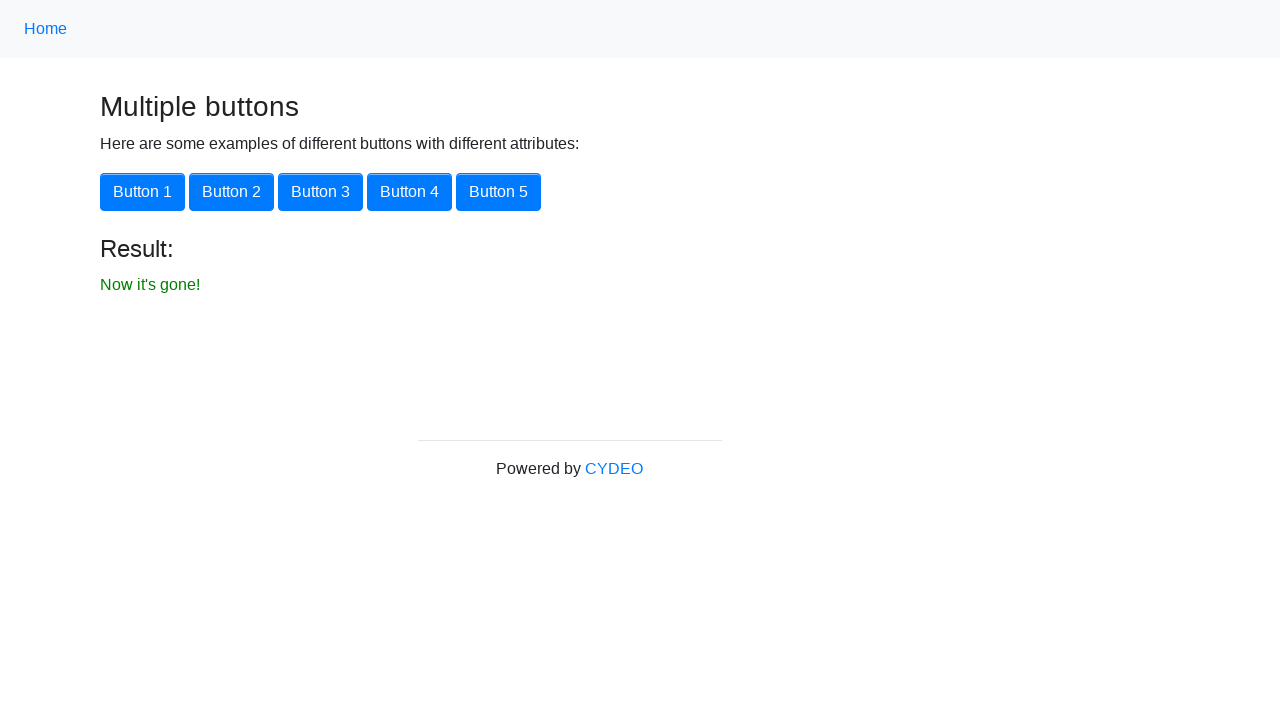

Retrieved result text content
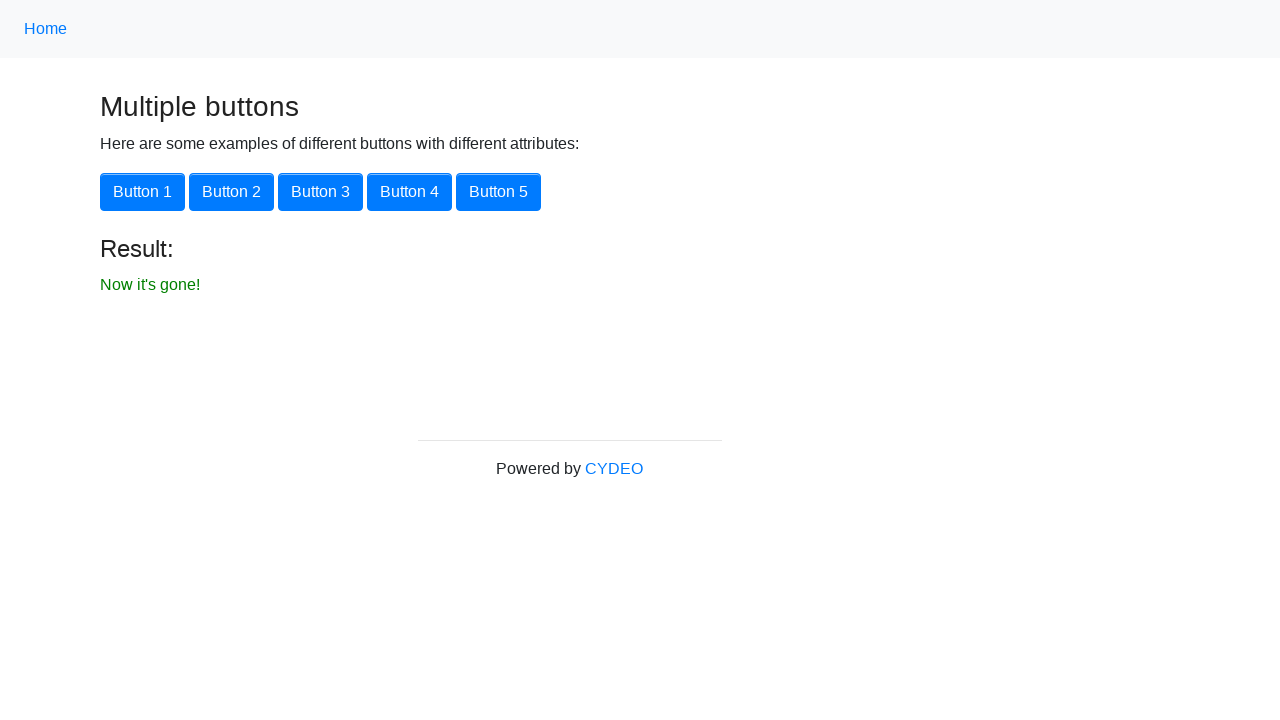

Verified result message equals 'Now it's gone!'
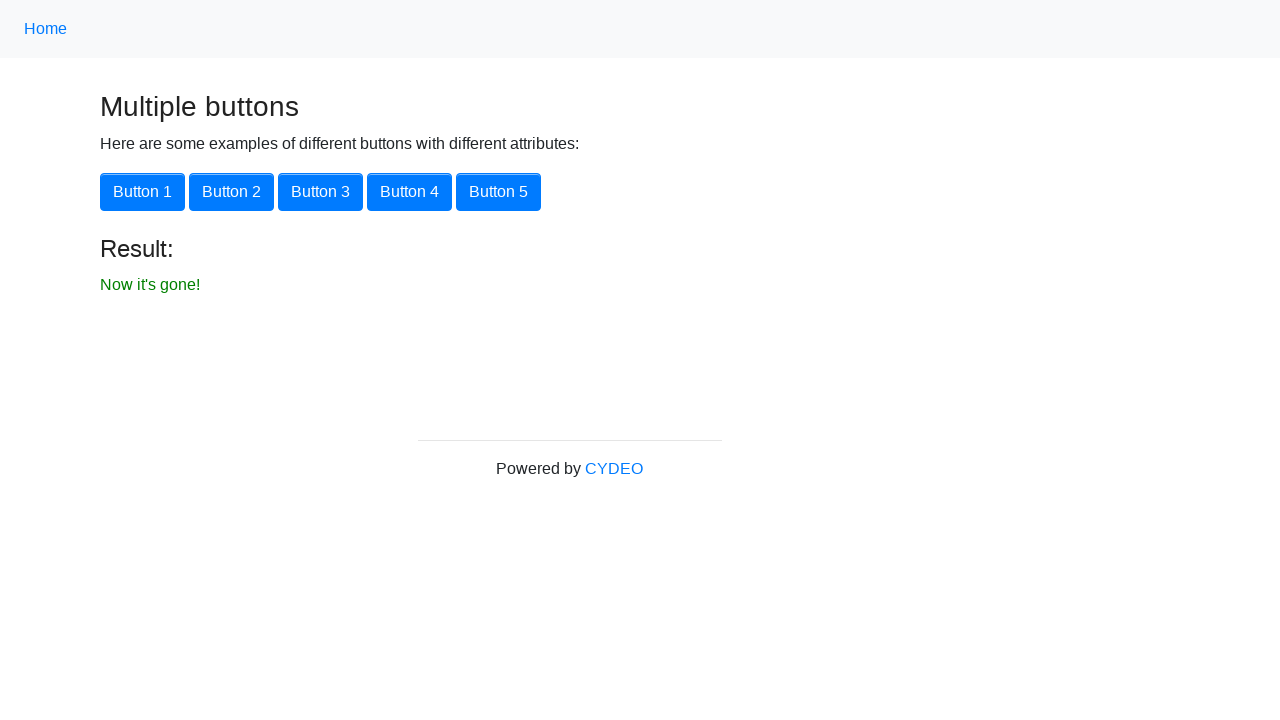

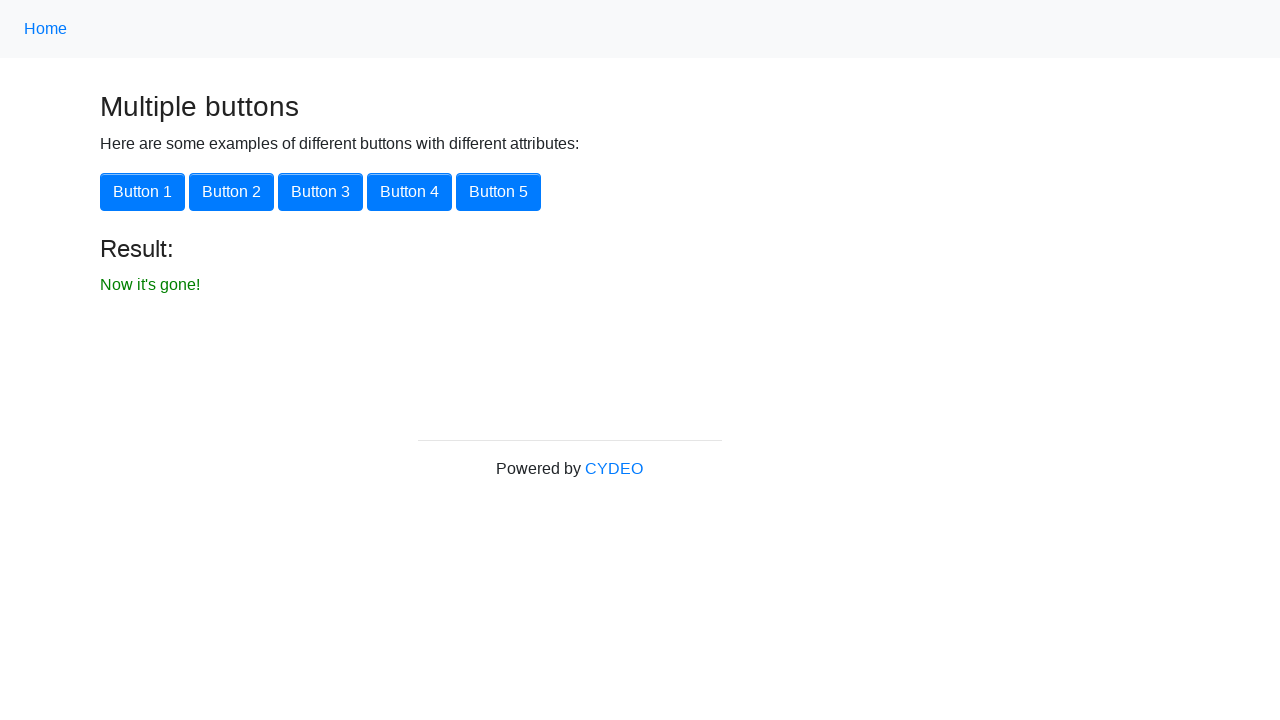